Tests drag and drop functionality on jQuery UI demo page by dragging an element and dropping it onto a target area within an iframe

Starting URL: https://jqueryui.com/droppable/

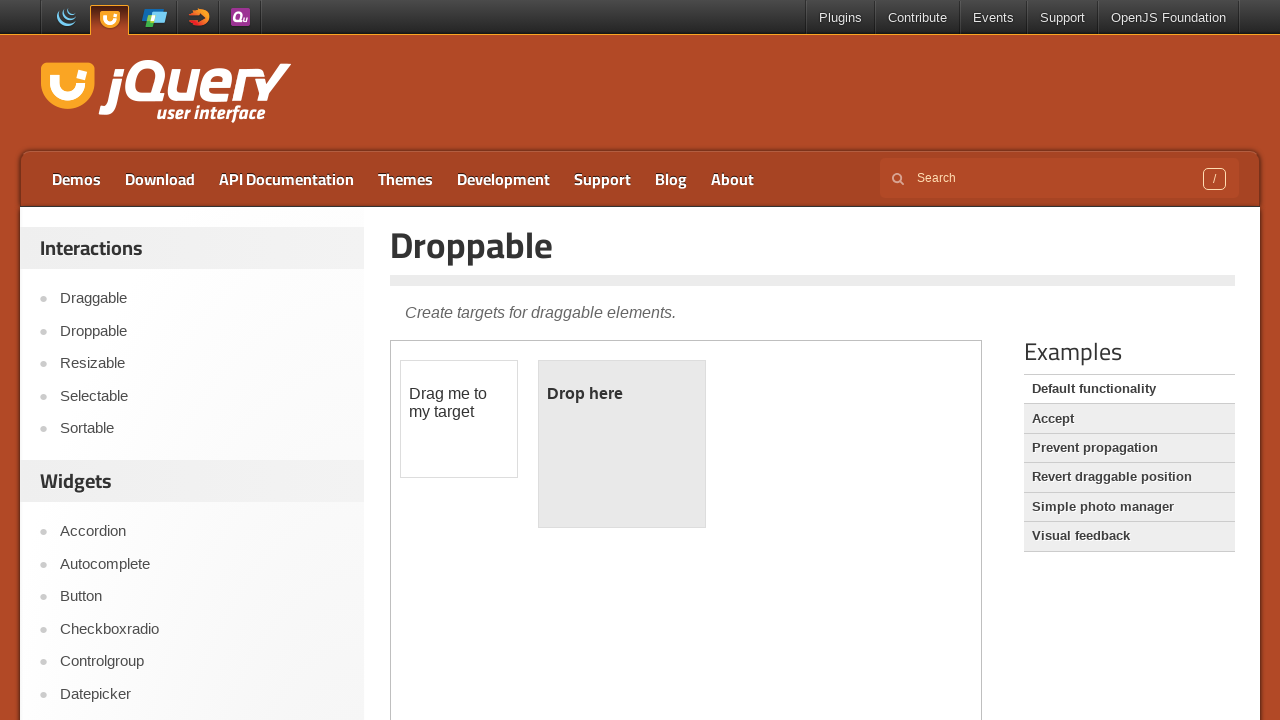

Located the demo iframe containing drag and drop elements
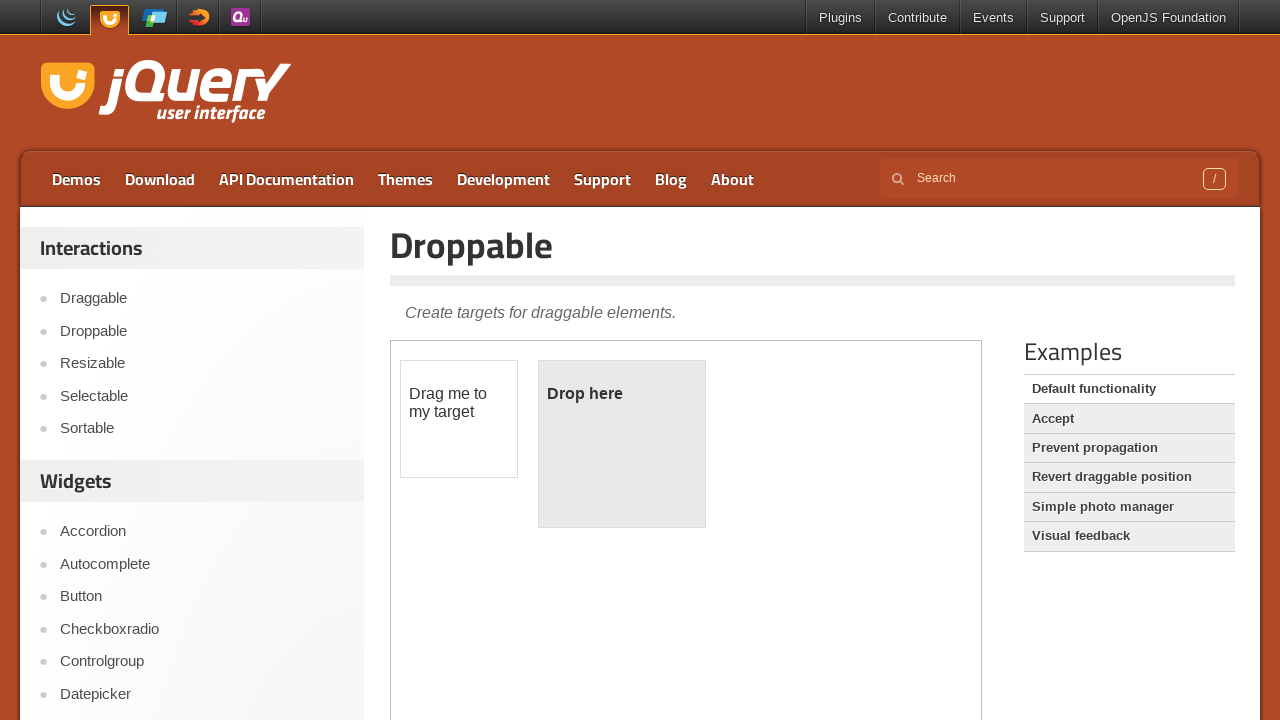

Located the draggable element (#draggable) within the iframe
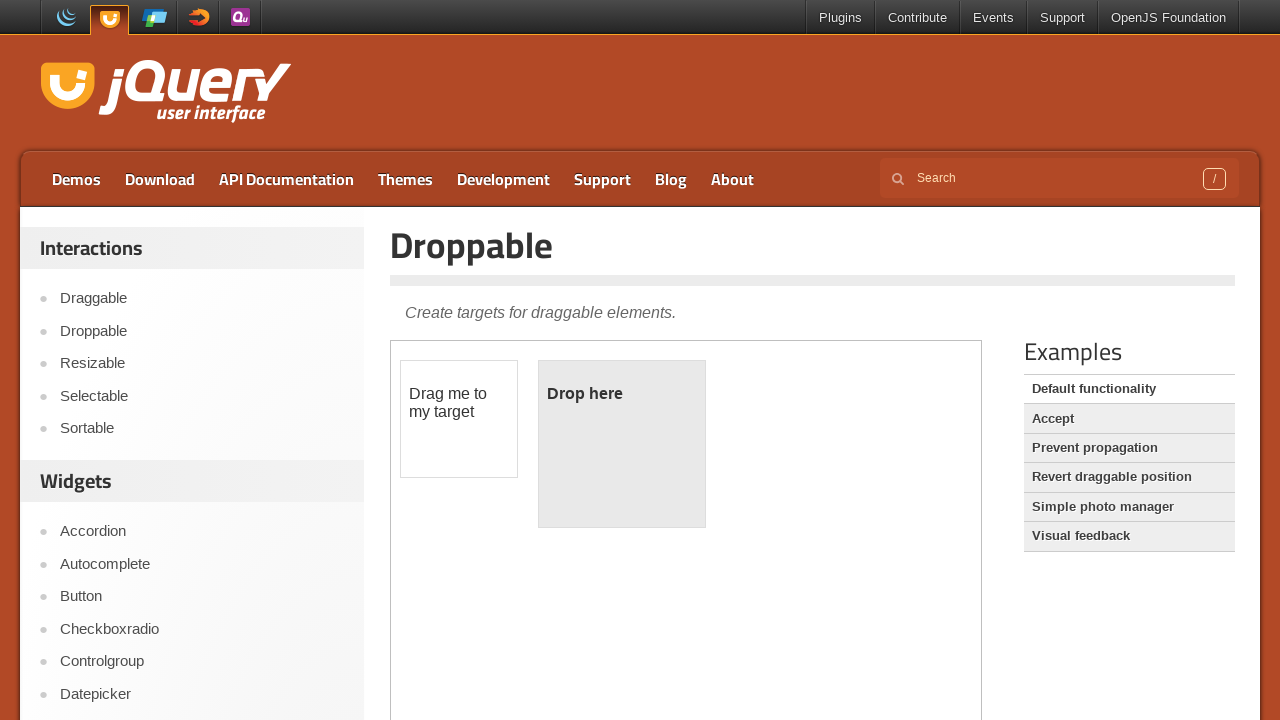

Located the droppable target element (#droppable) within the iframe
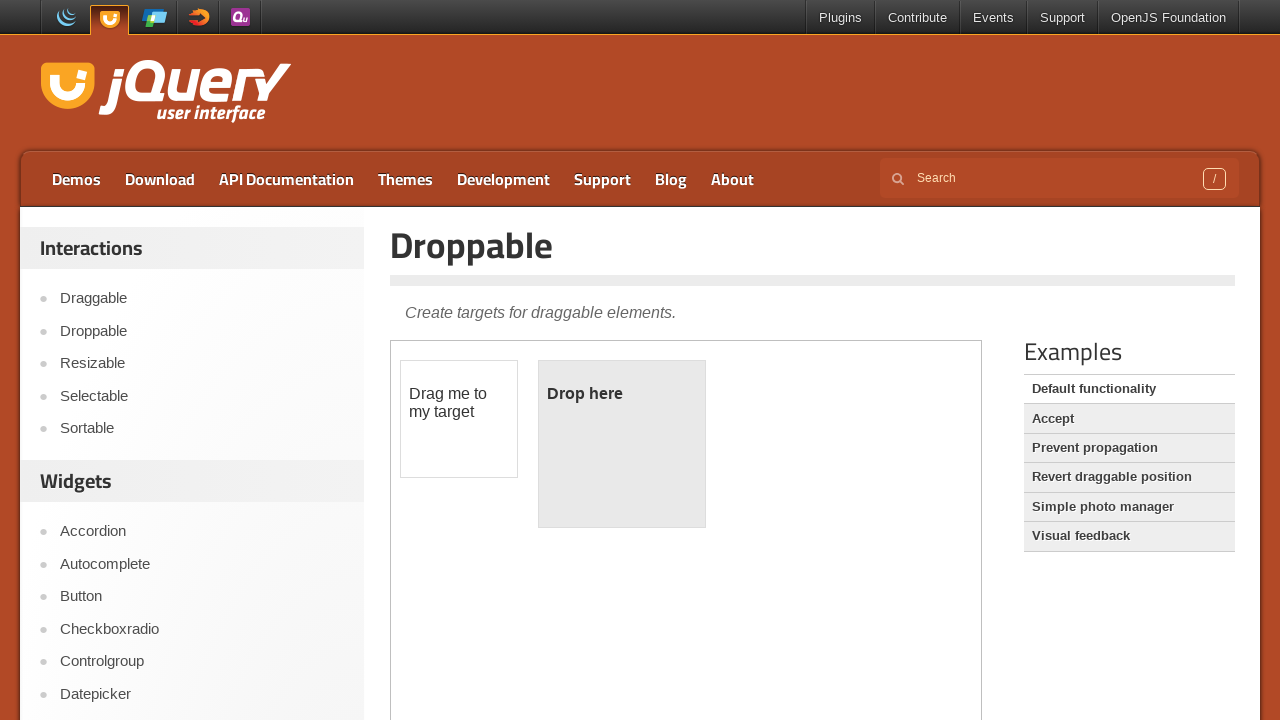

Performed drag and drop action, dragging the element onto the target area at (622, 444)
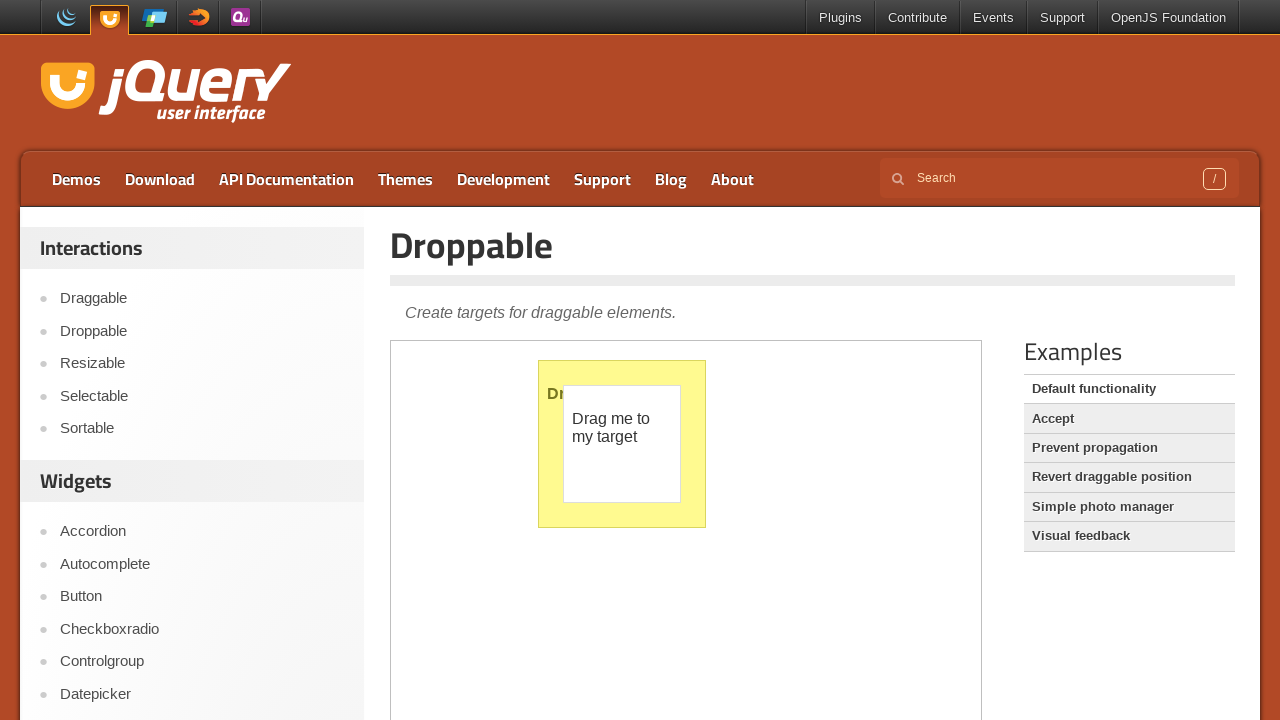

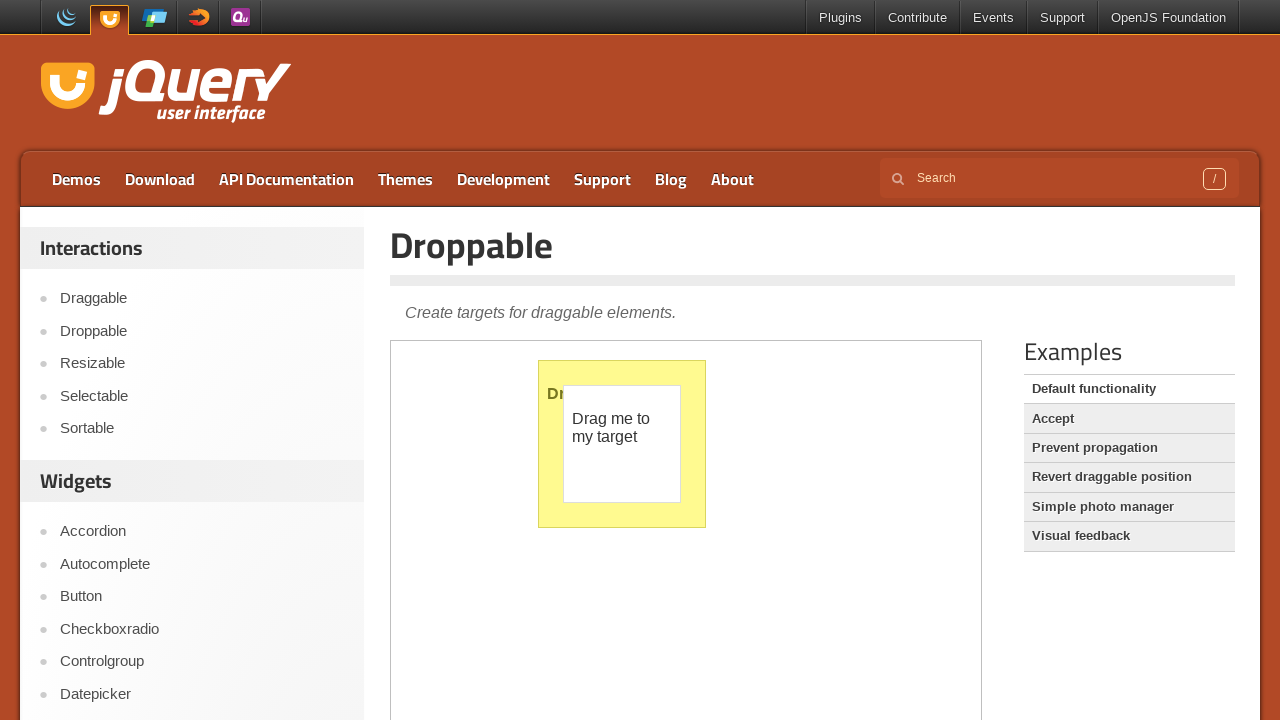